Tests creating a new event by filling out the event form with name, date, time, and description, then verifies the event is created and displayed correctly.

Starting URL: https://s2310455014.github.io/vue-event-inviter/#/

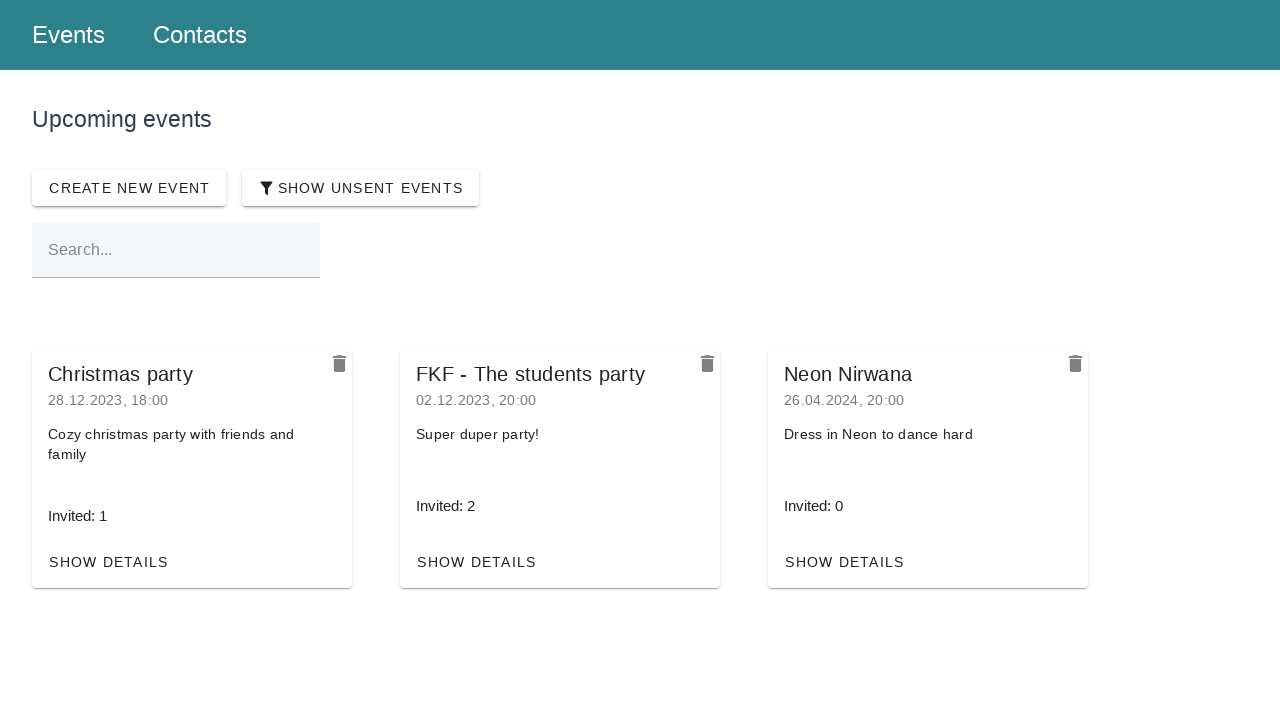

Clicked 'Create new event' button at (129, 188) on internal:text="Create new event"i
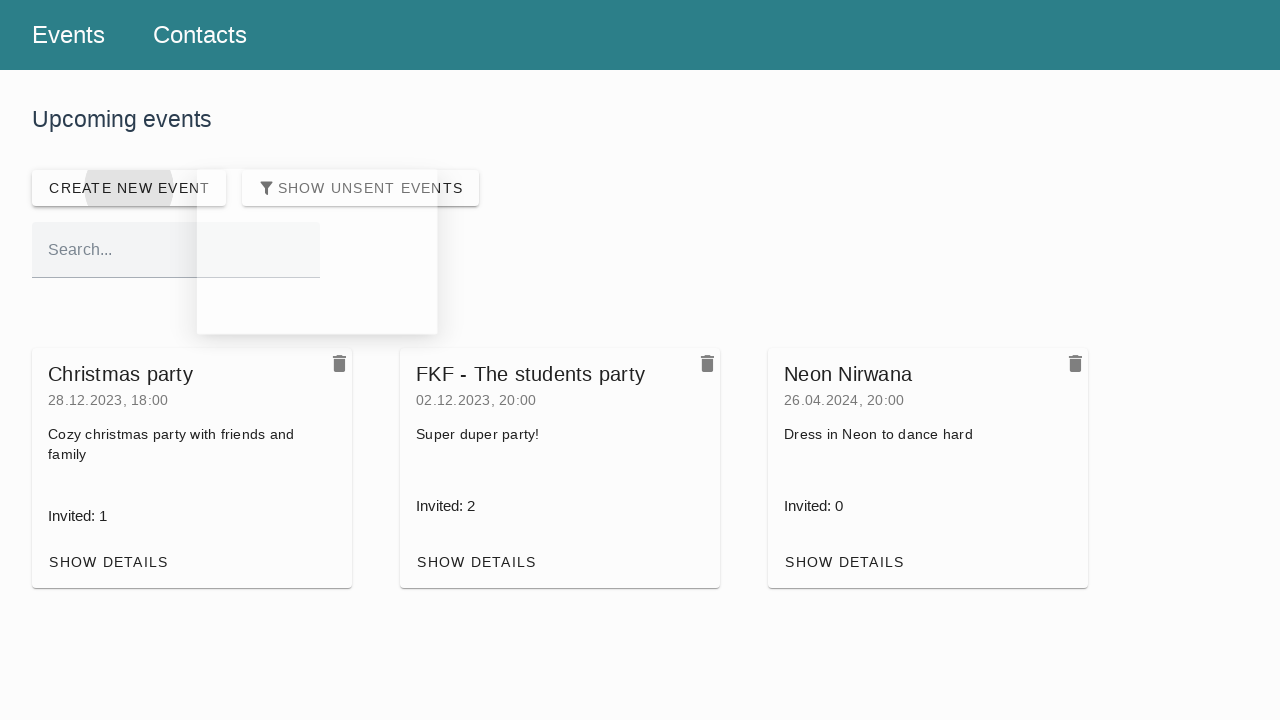

Filled event name field with 'Test Event' on [data-testid="name"] input
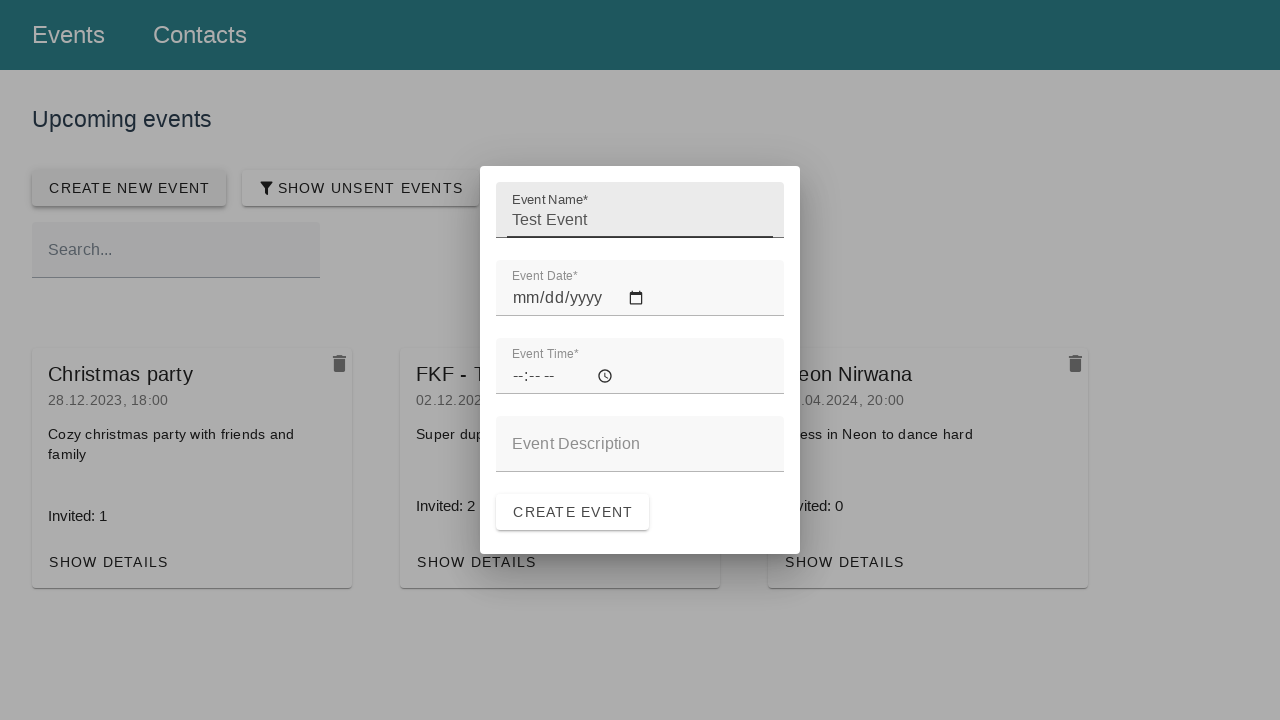

Filled event date field with '2022-01-01' on [data-testid="date"] input
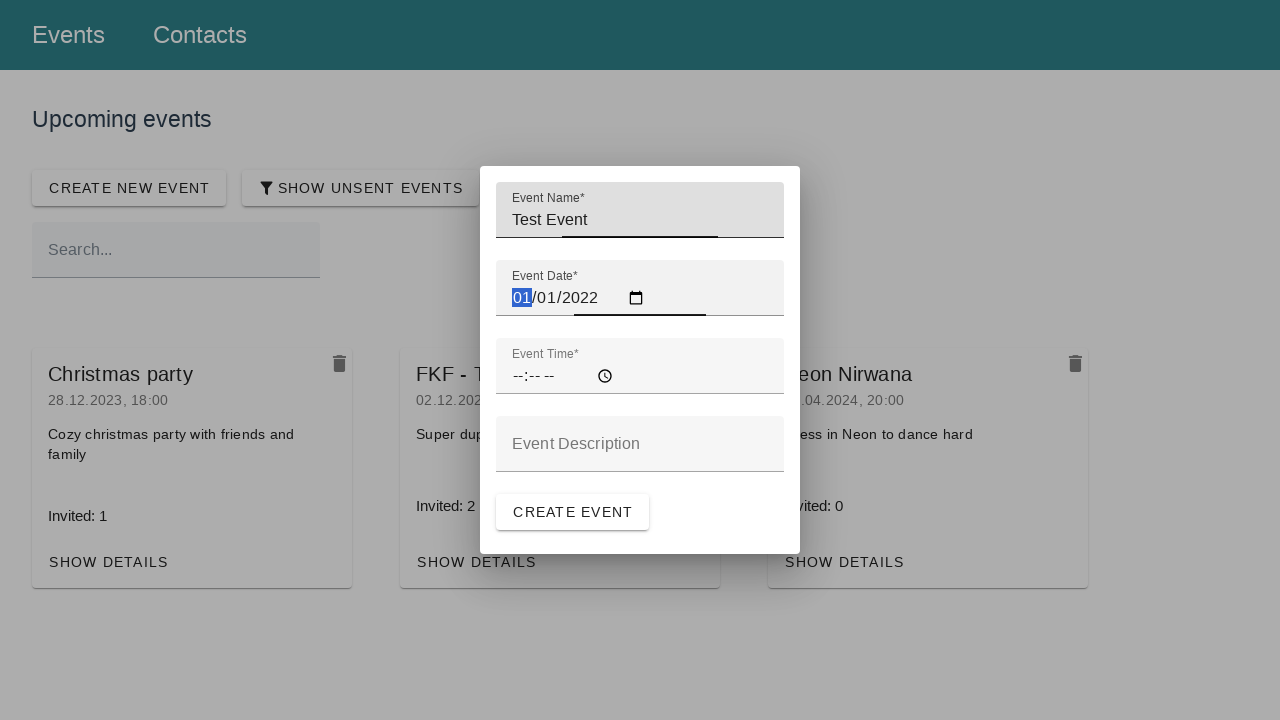

Filled event time field with '12:00' on [data-testid="time"] input
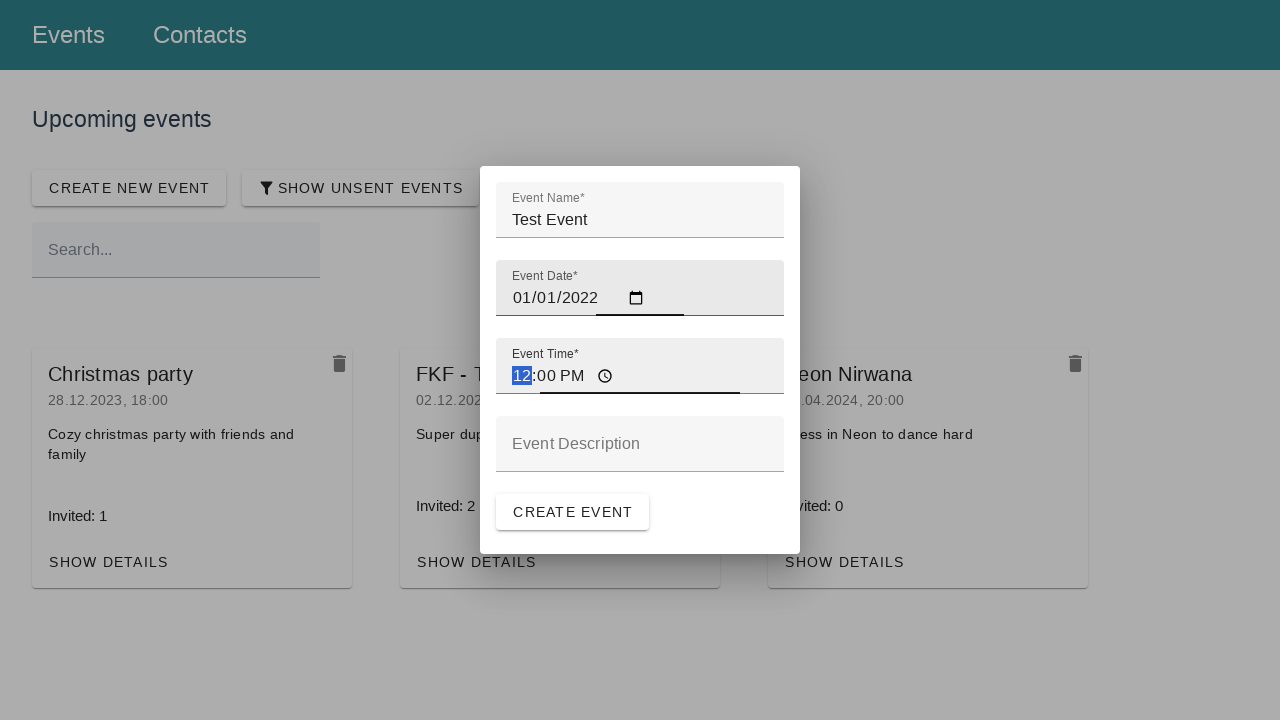

Filled event description field with 'Test Description' on [data-testid="descr"] input
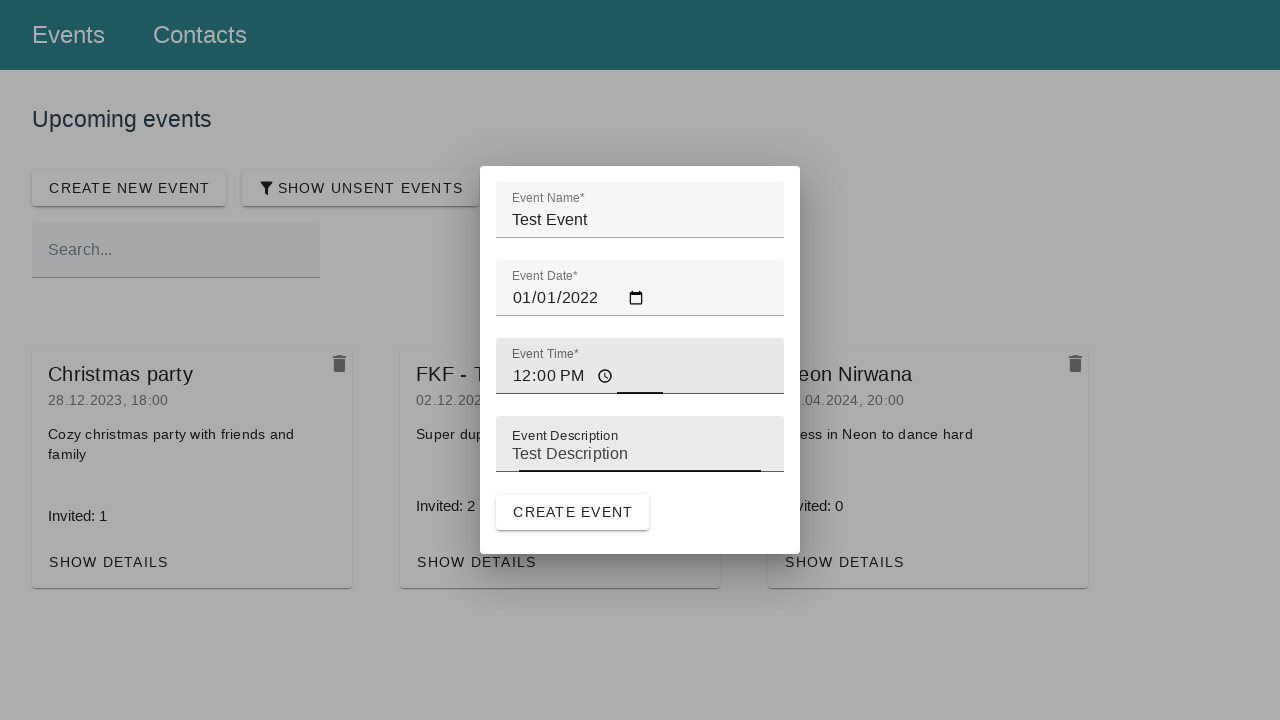

Clicked 'Create Event' button to submit form at (573, 512) on internal:text="Create Event"i
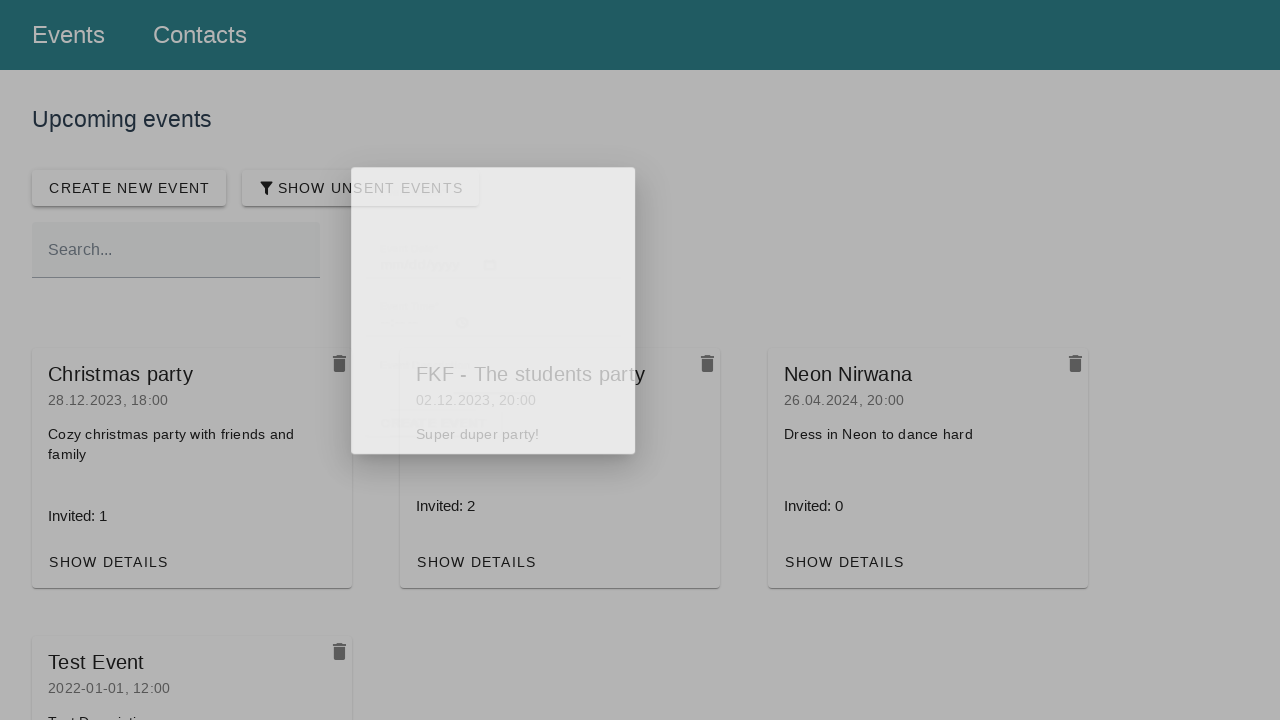

Validation message disappeared, indicating successful event creation
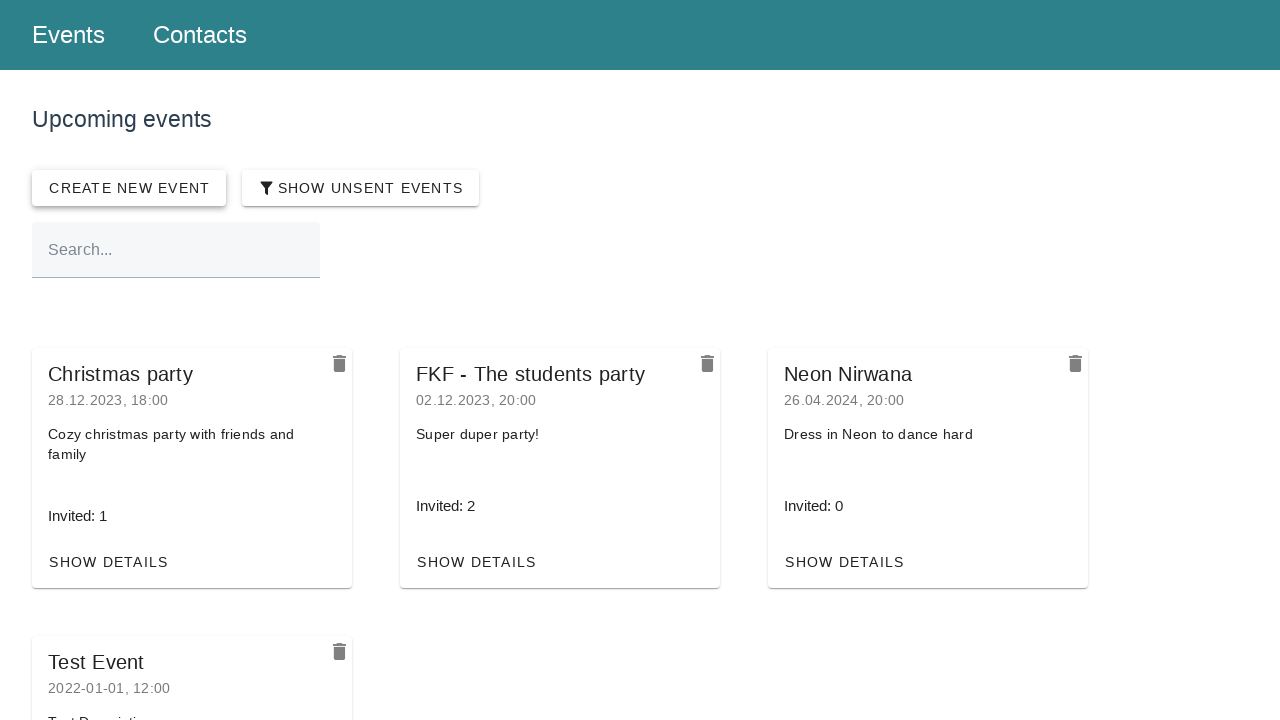

Event card title appeared, verifying event was created successfully
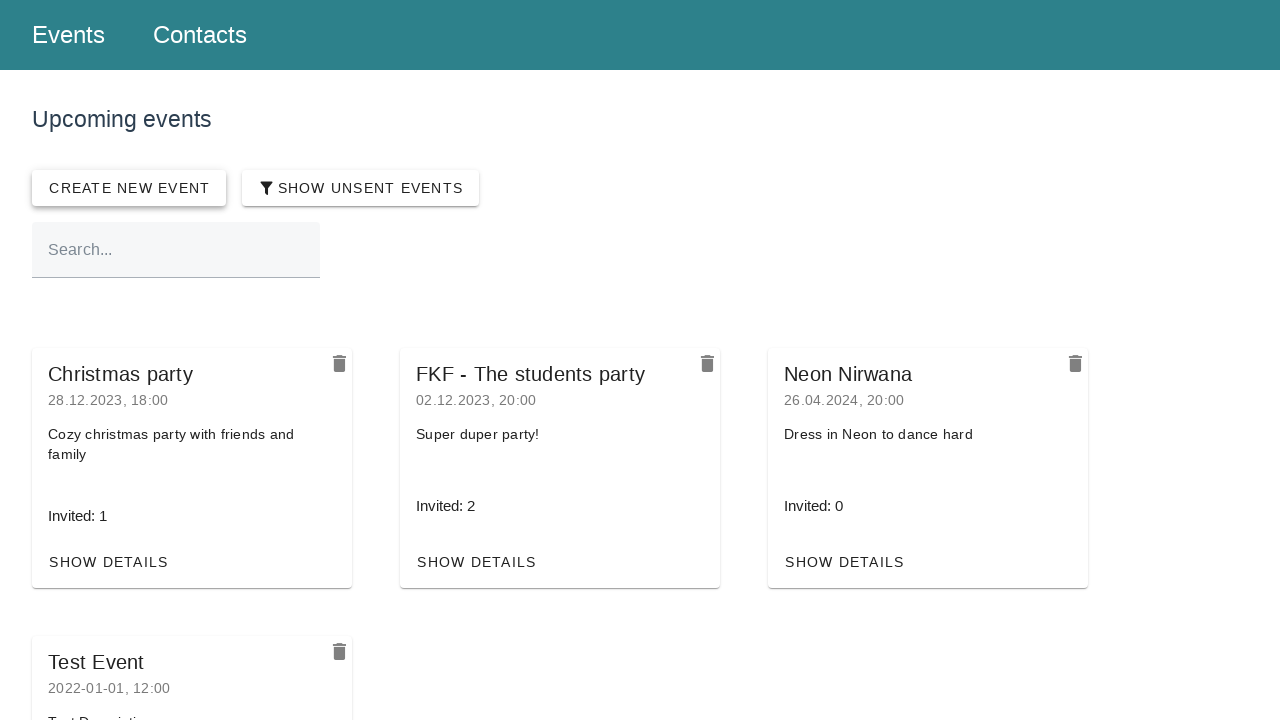

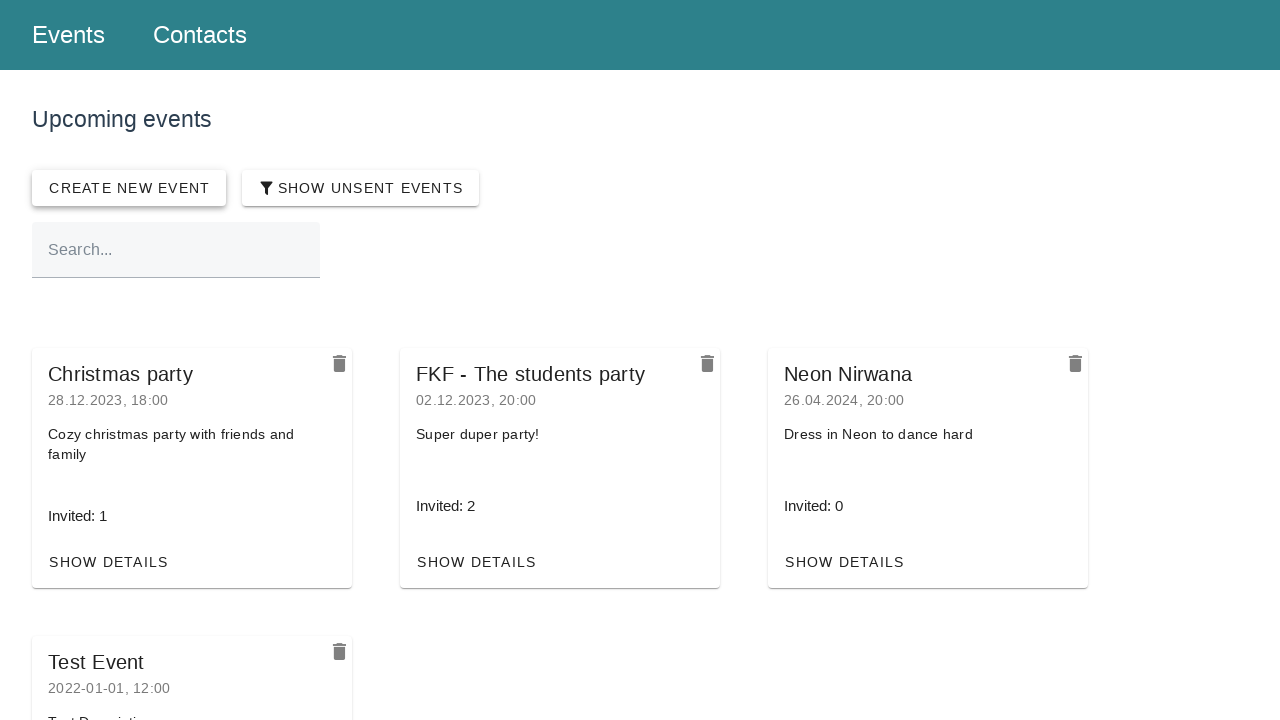